Tests radio button functionality by checking each radio button and verifying it becomes checked

Starting URL: https://codenboxautomationlab.com/practice/

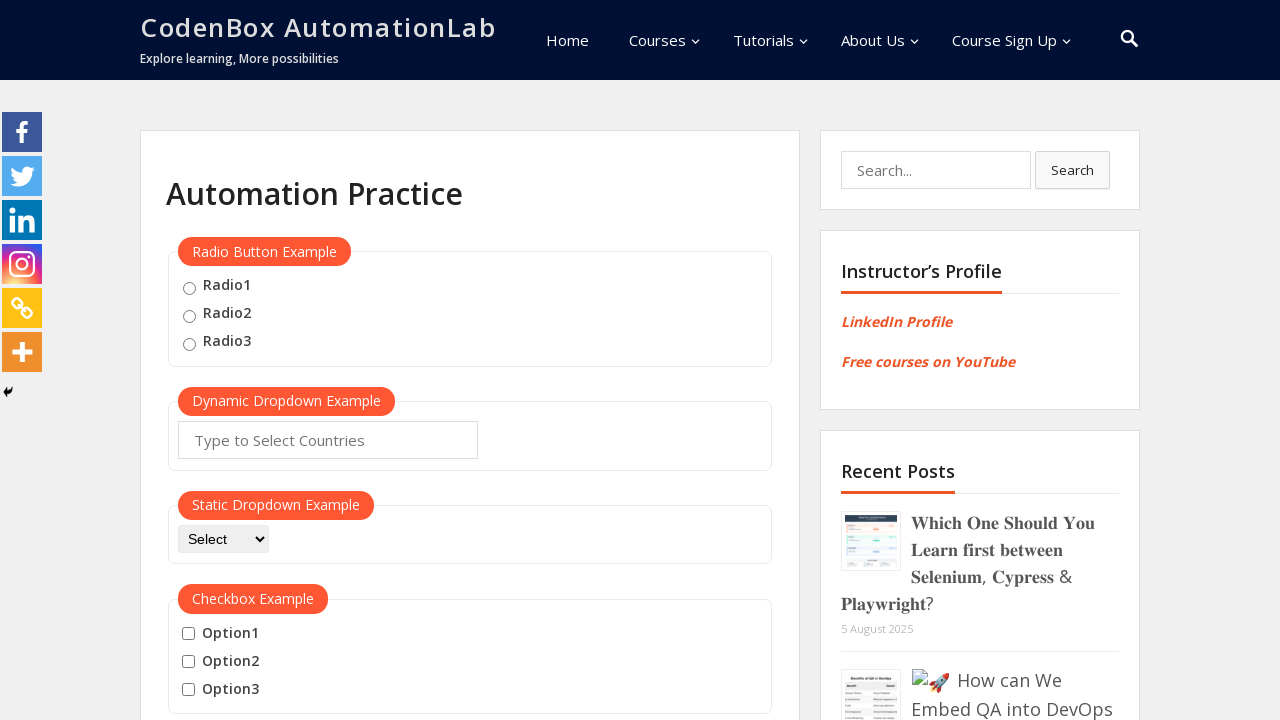

Located all radio buttons on the practice page
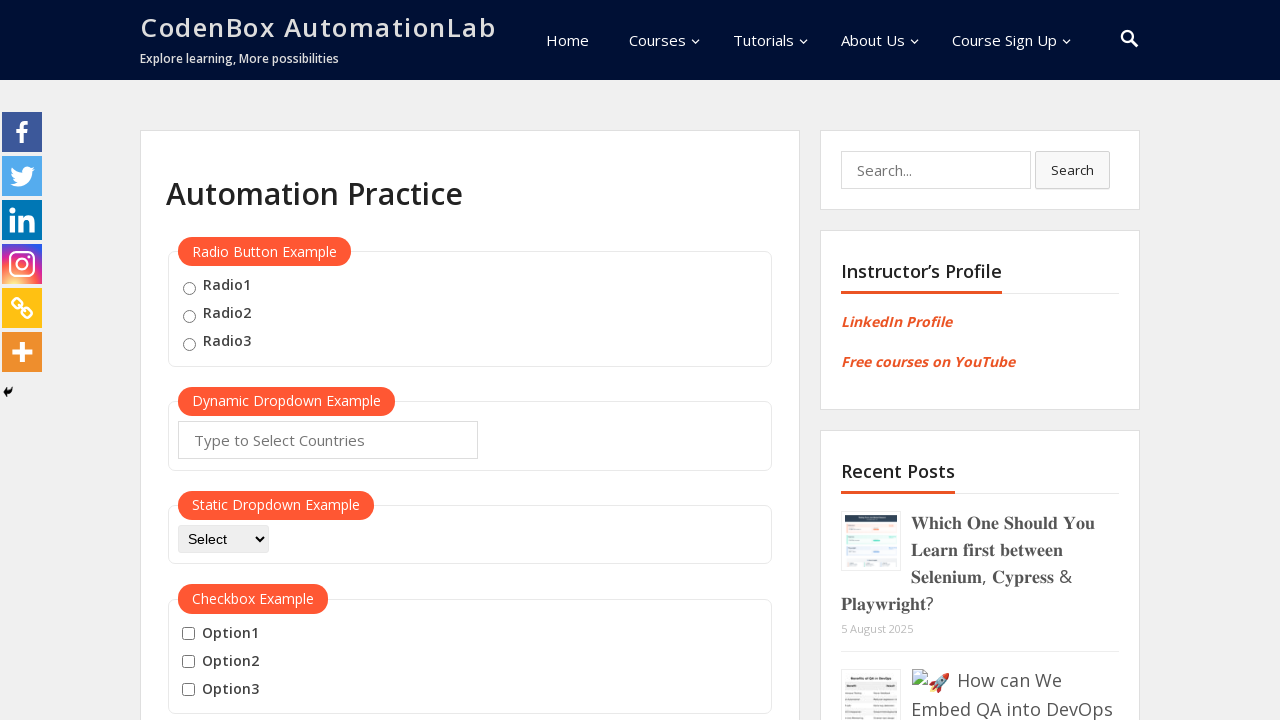

Checked a radio button at (189, 288) on .radioButton >> nth=0
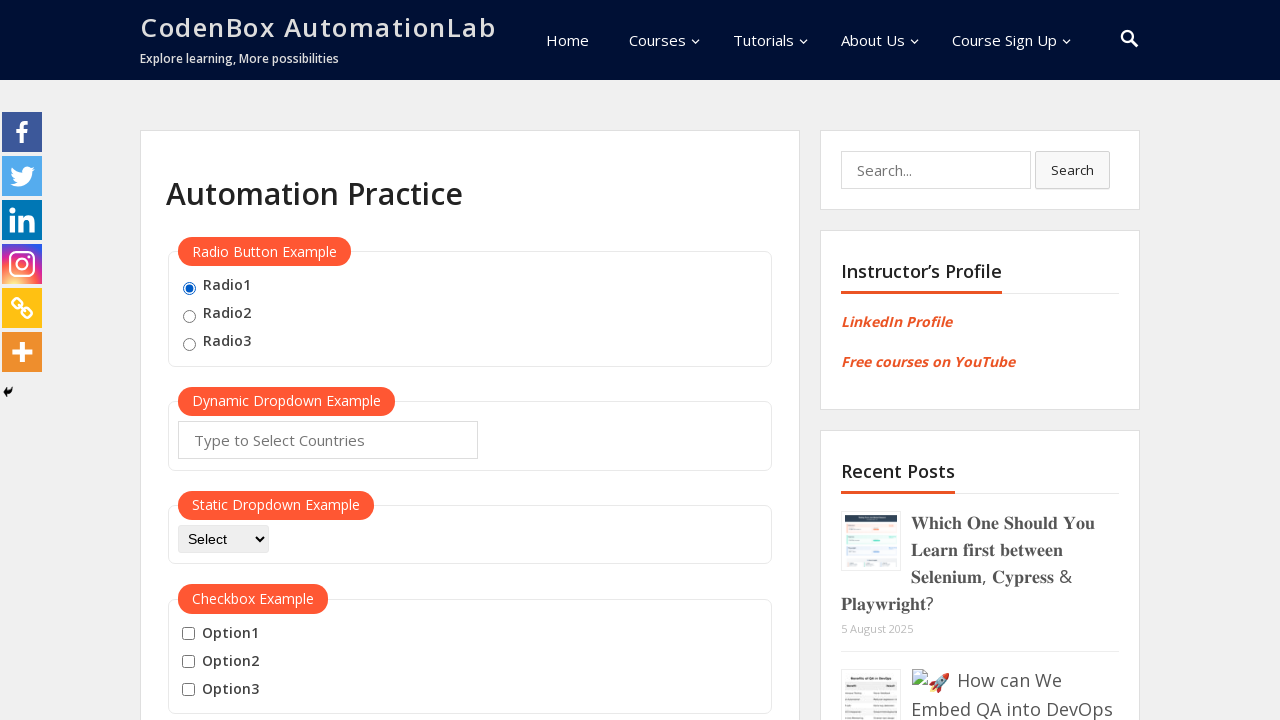

Verified the radio button is checked
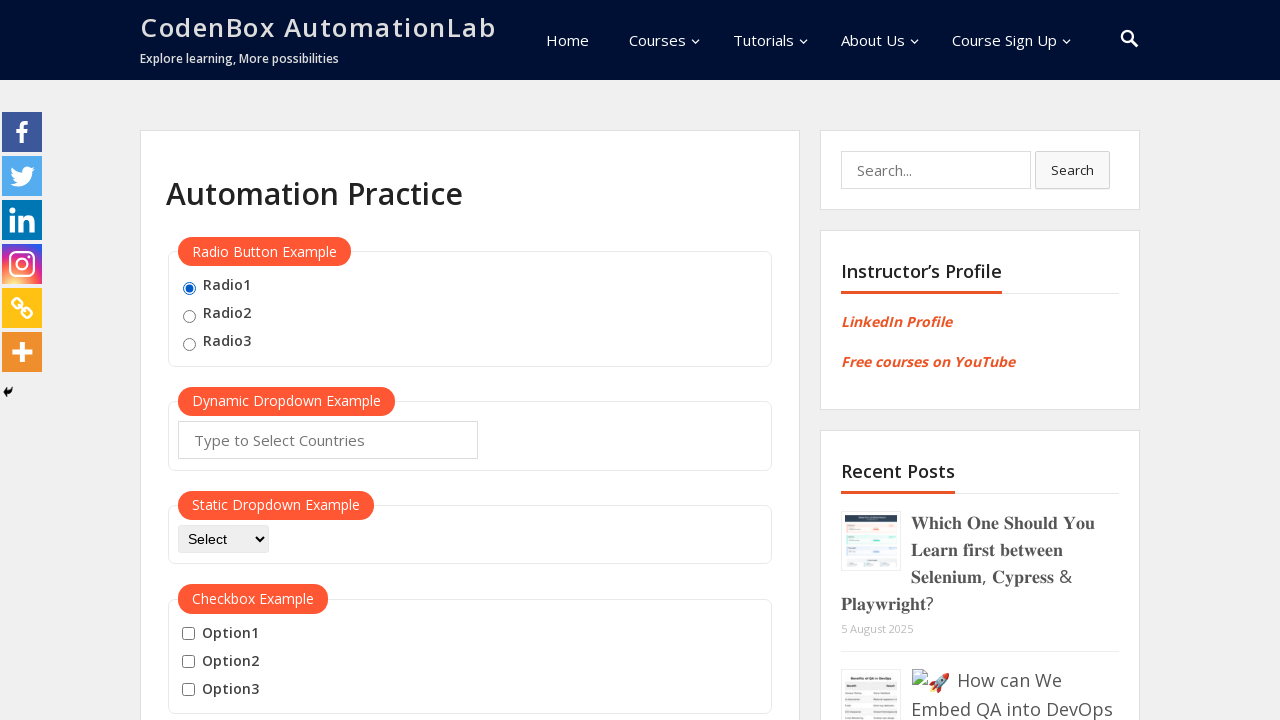

Checked a radio button at (189, 316) on .radioButton >> nth=1
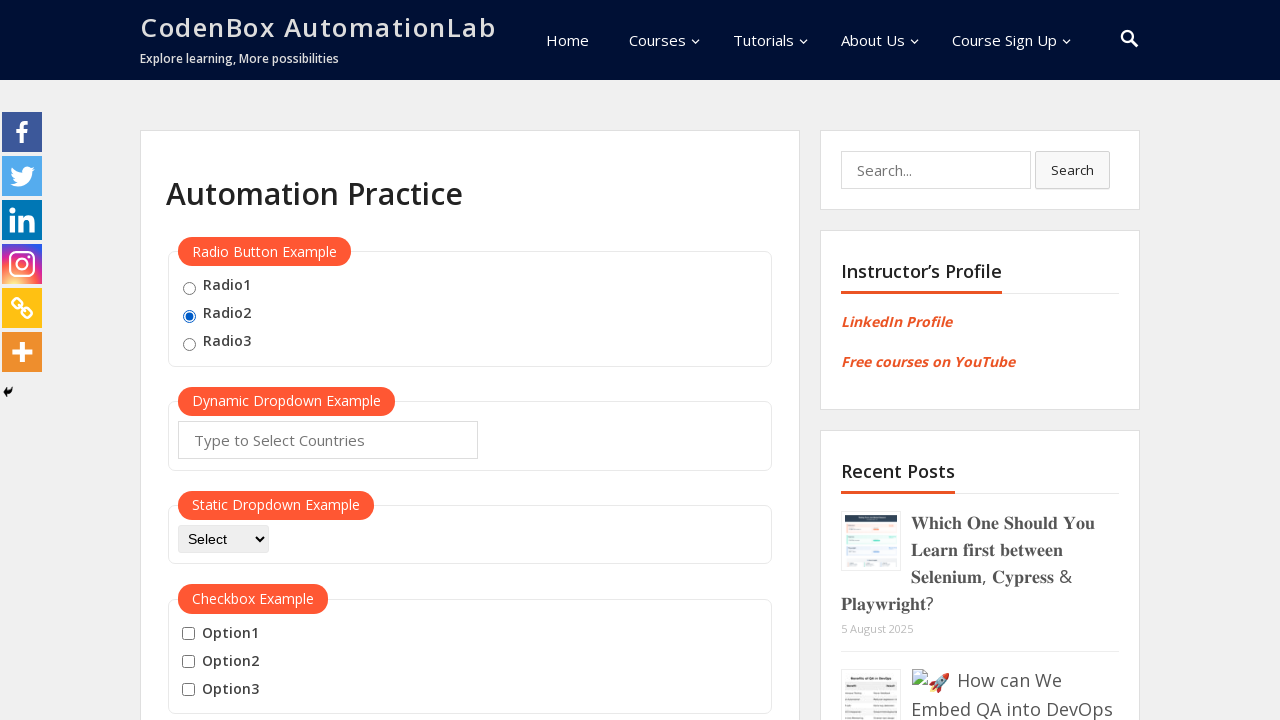

Verified the radio button is checked
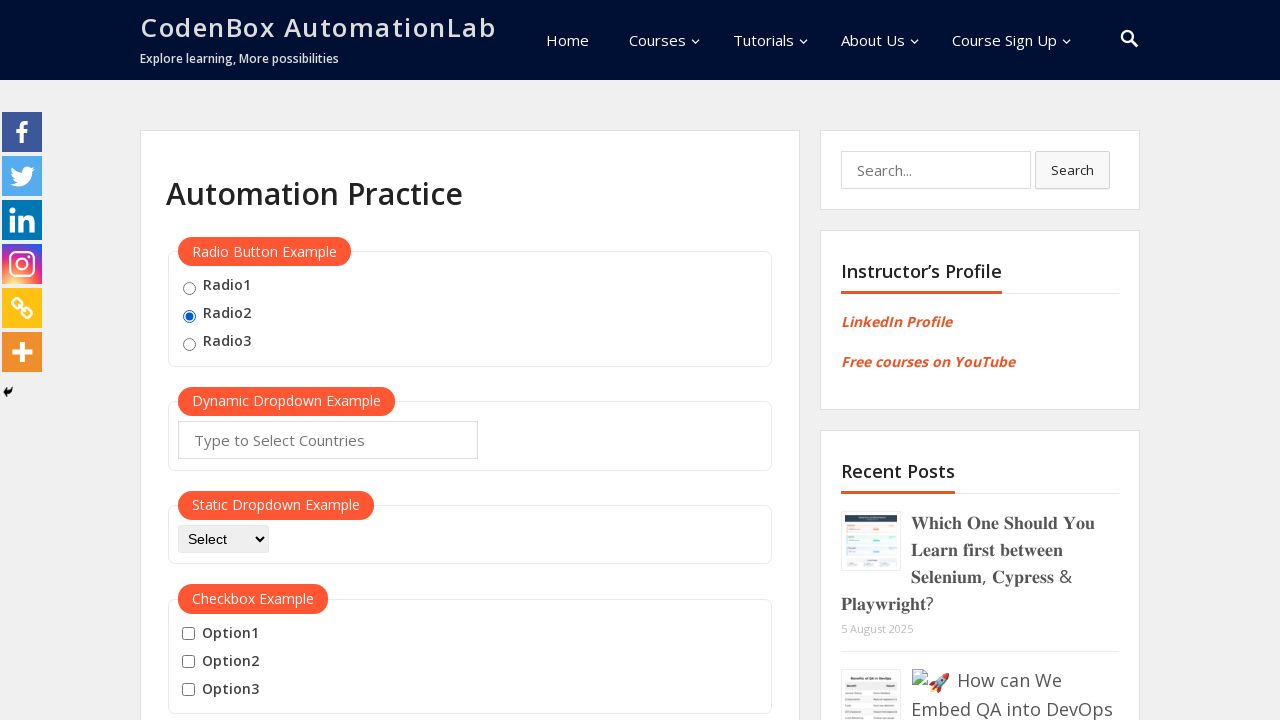

Checked a radio button at (189, 344) on .radioButton >> nth=2
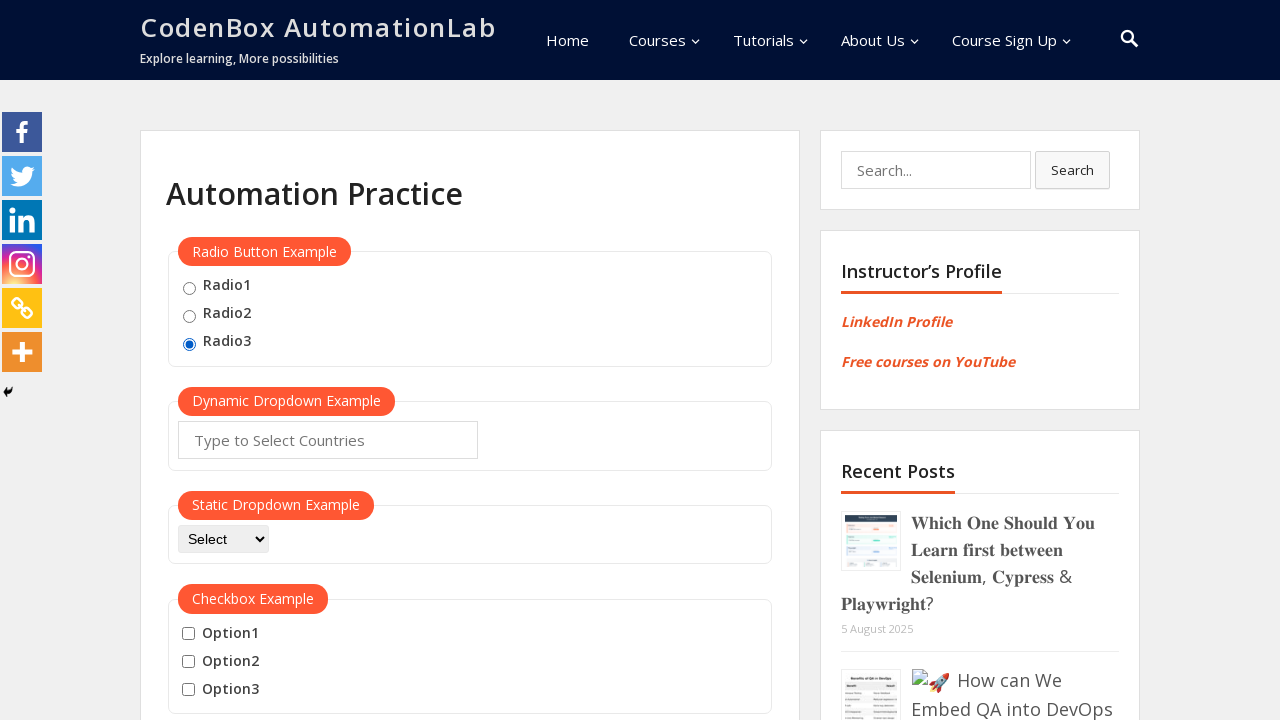

Verified the radio button is checked
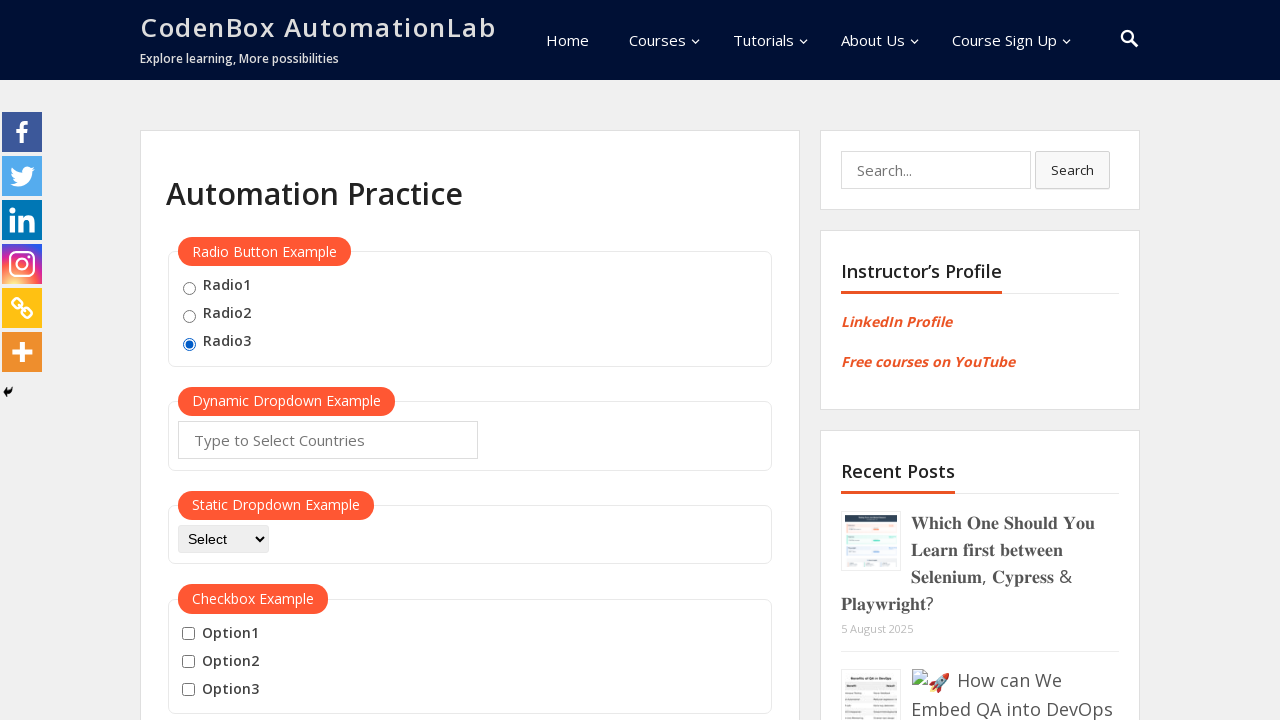

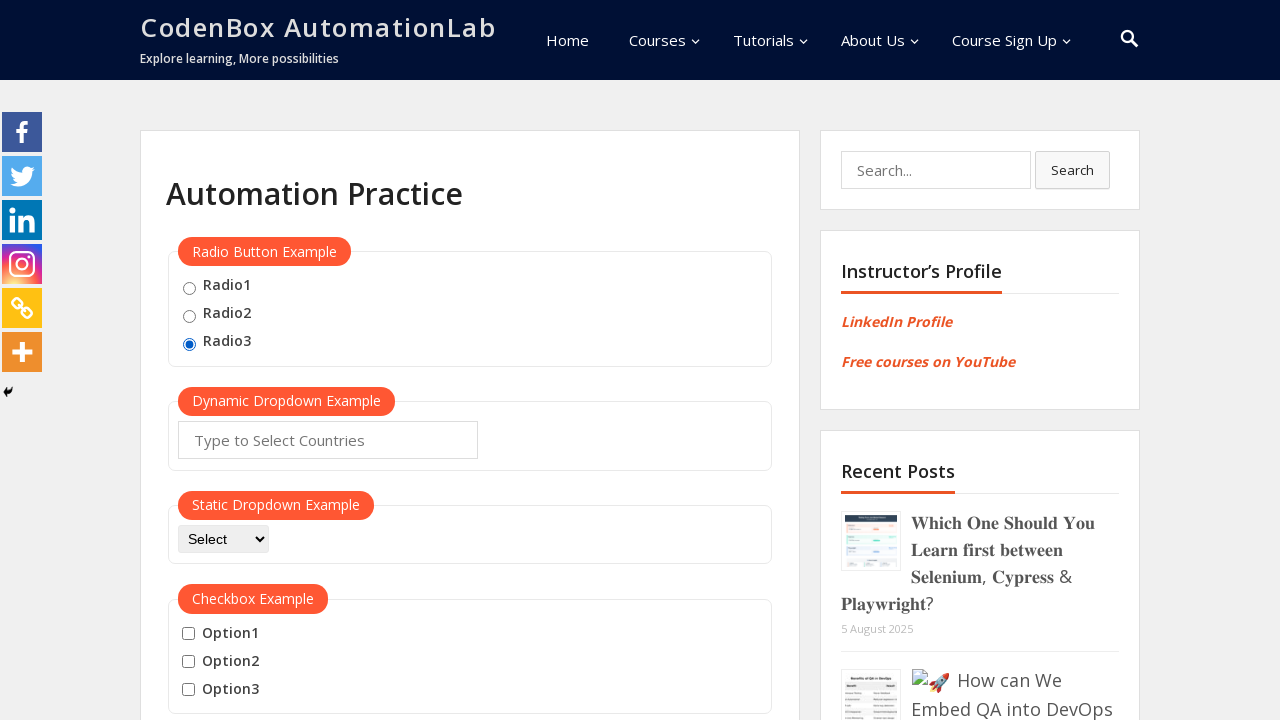